Navigates to the WebDriverManager GitHub repository page and verifies it loads successfully

Starting URL: https://github.com/bonigarcia/webdrivermanager

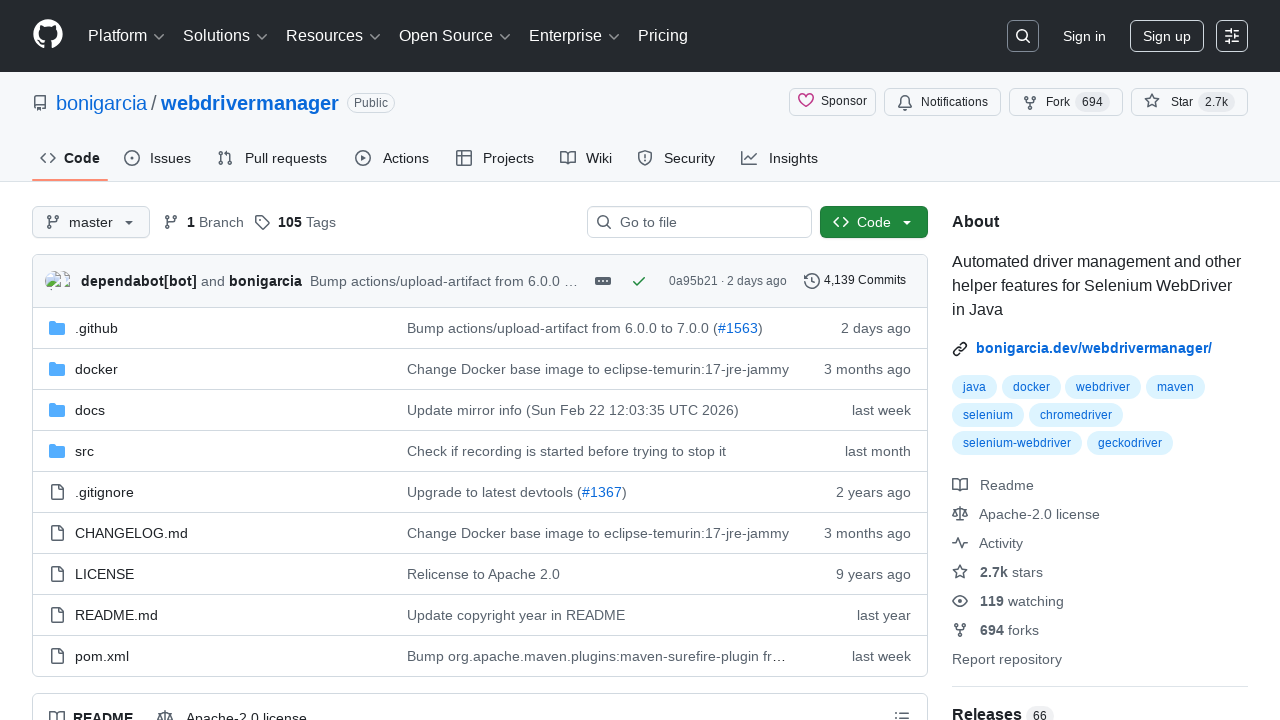

Navigated to WebDriverManager GitHub repository page
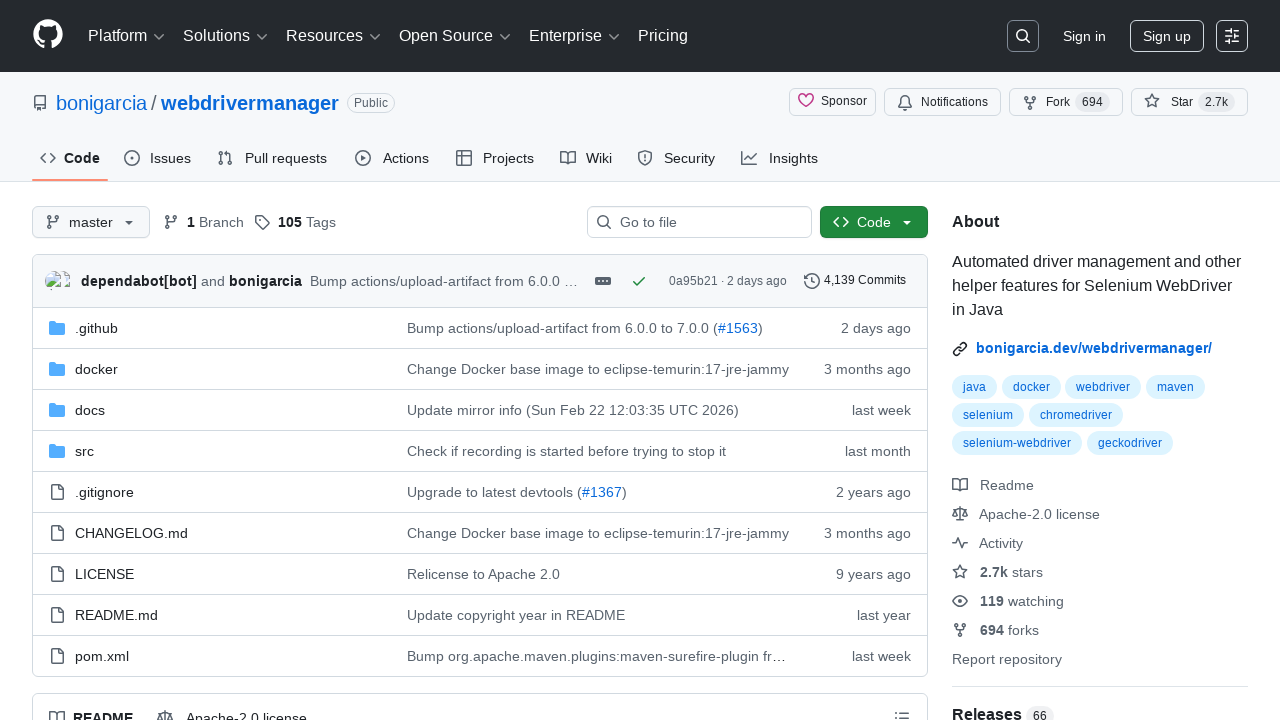

Main content article loaded successfully
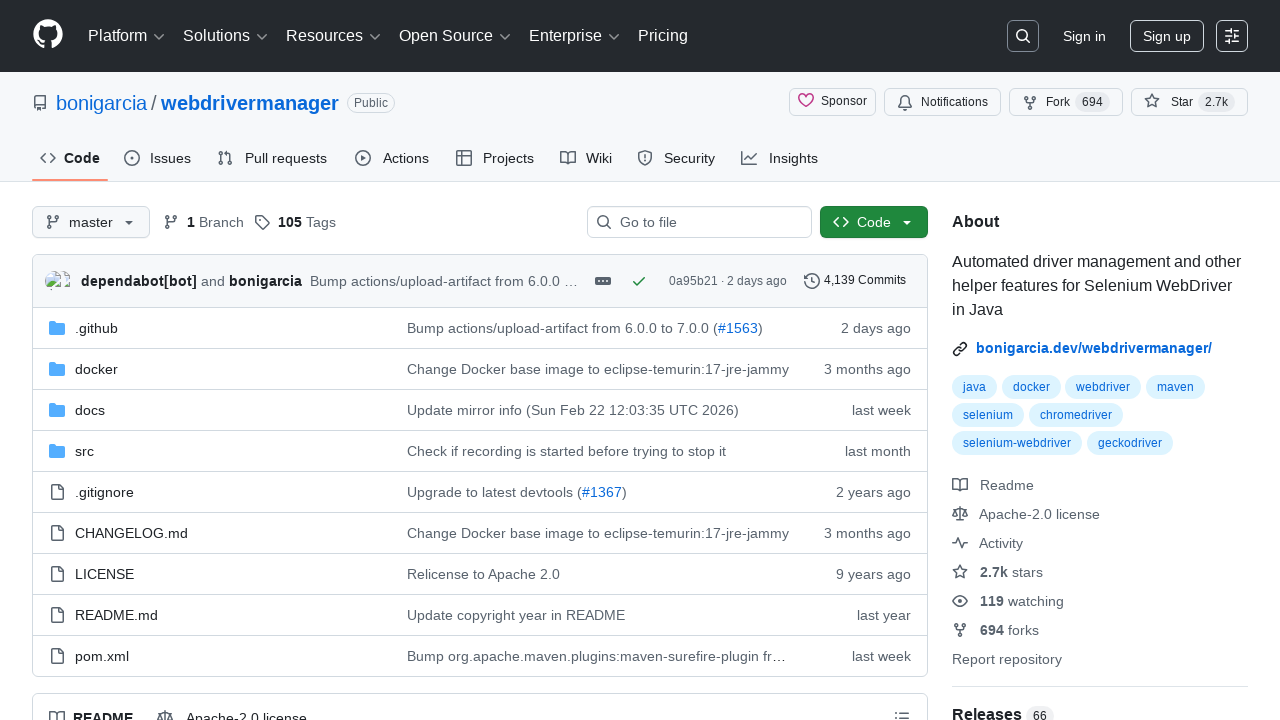

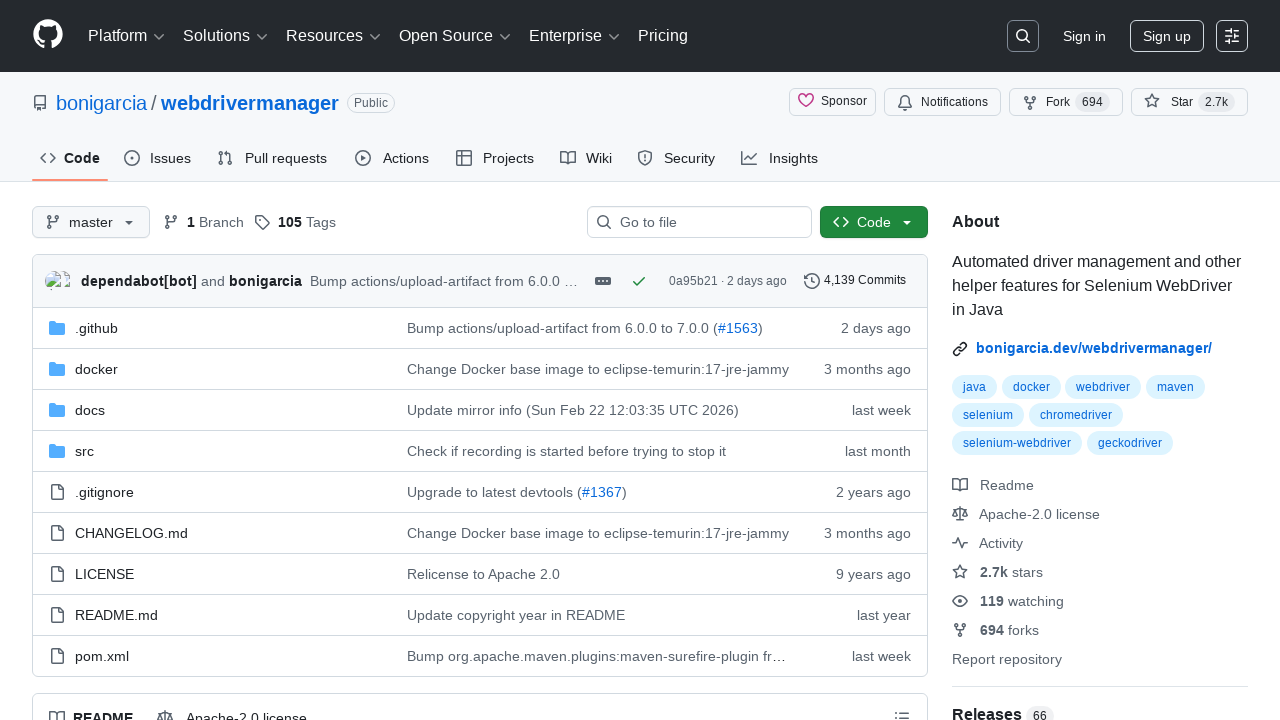